Tests navigation through Selenium website by clicking on Documentation, Downloads, and WebDriver links

Starting URL: https://www.selenium.dev/

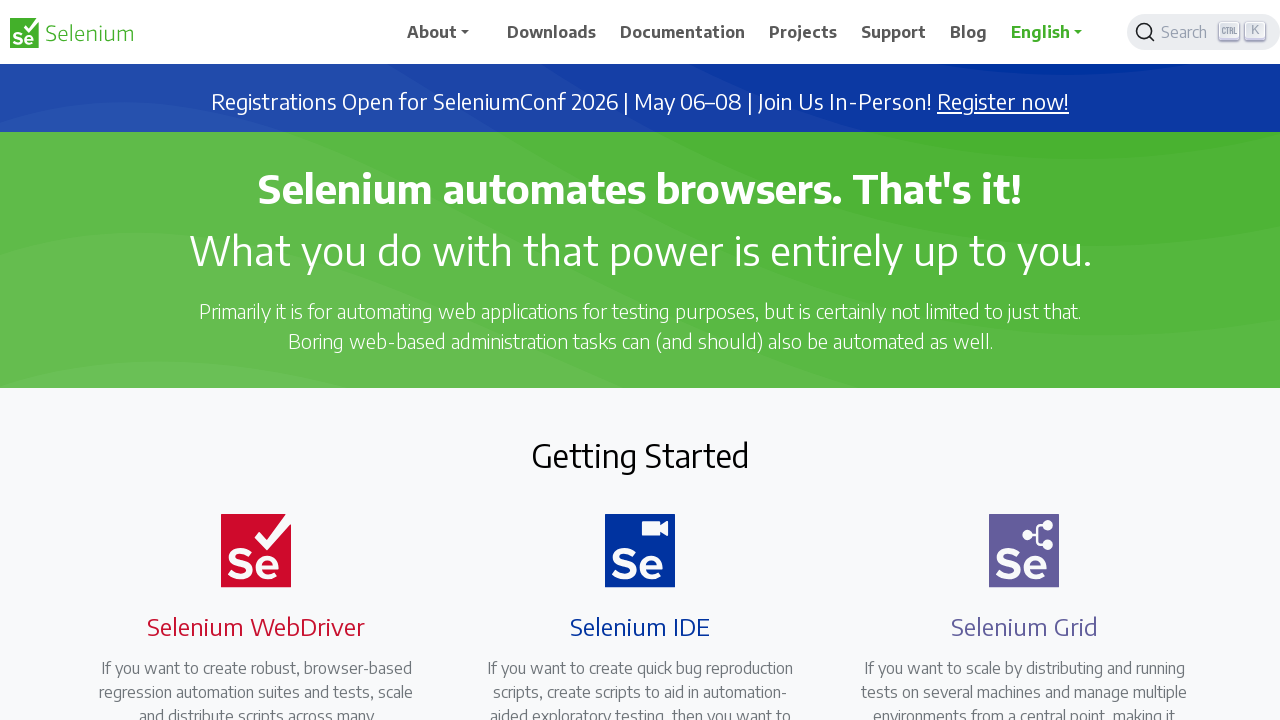

Navigated to Selenium website homepage
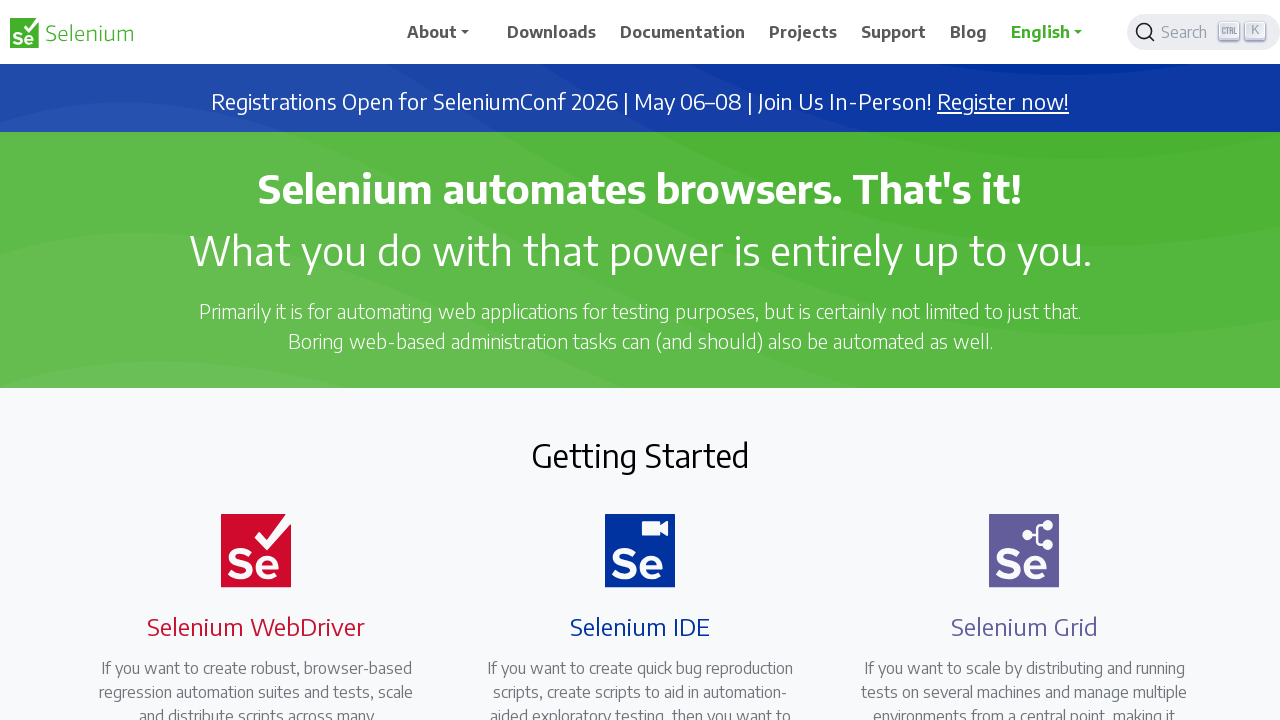

Clicked on Documentation link at (683, 32) on a:has-text('Documentation')
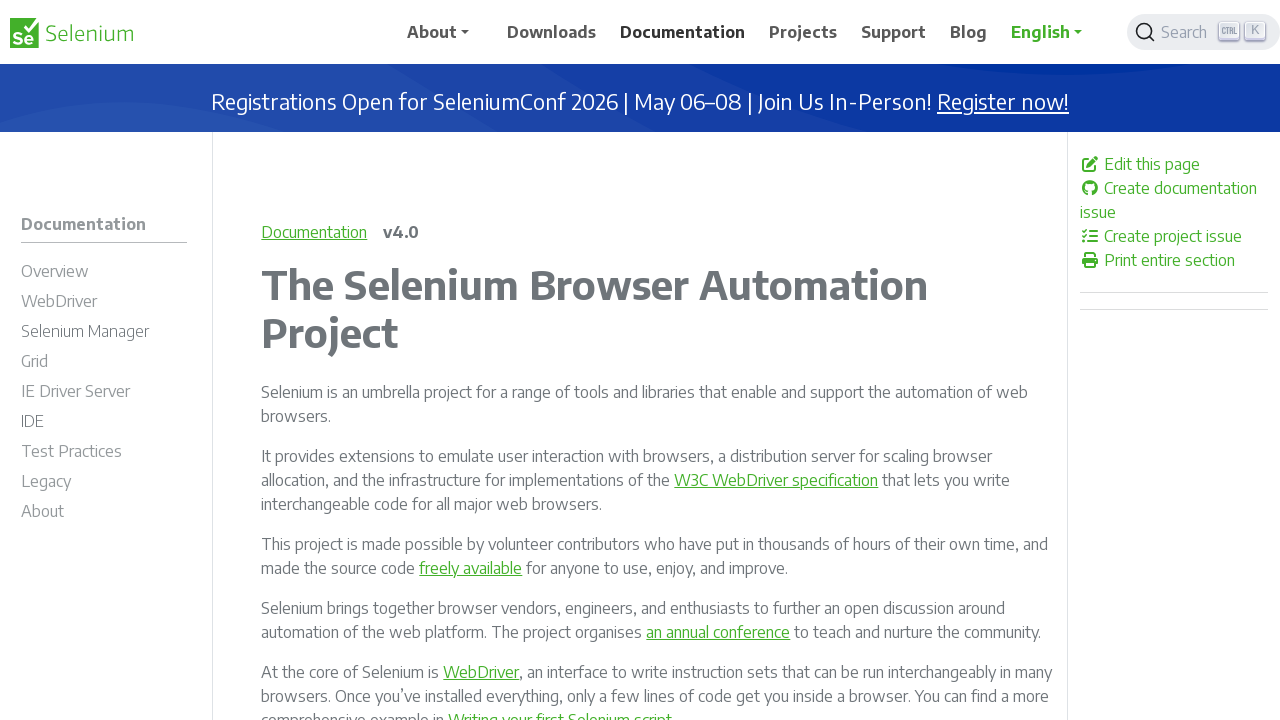

Clicked on Downloads link at (552, 32) on a:has-text('Downloads')
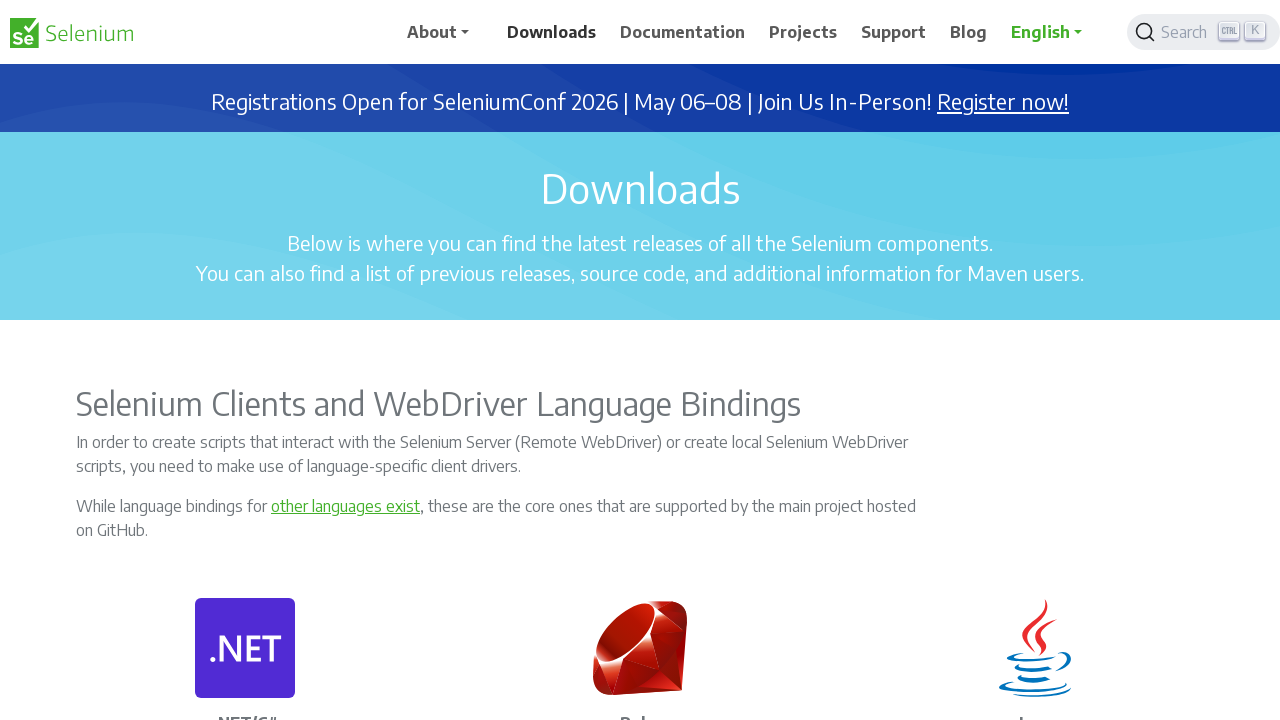

Clicked on WebDriver link at (356, 361) on a:has-text('WebDriver')
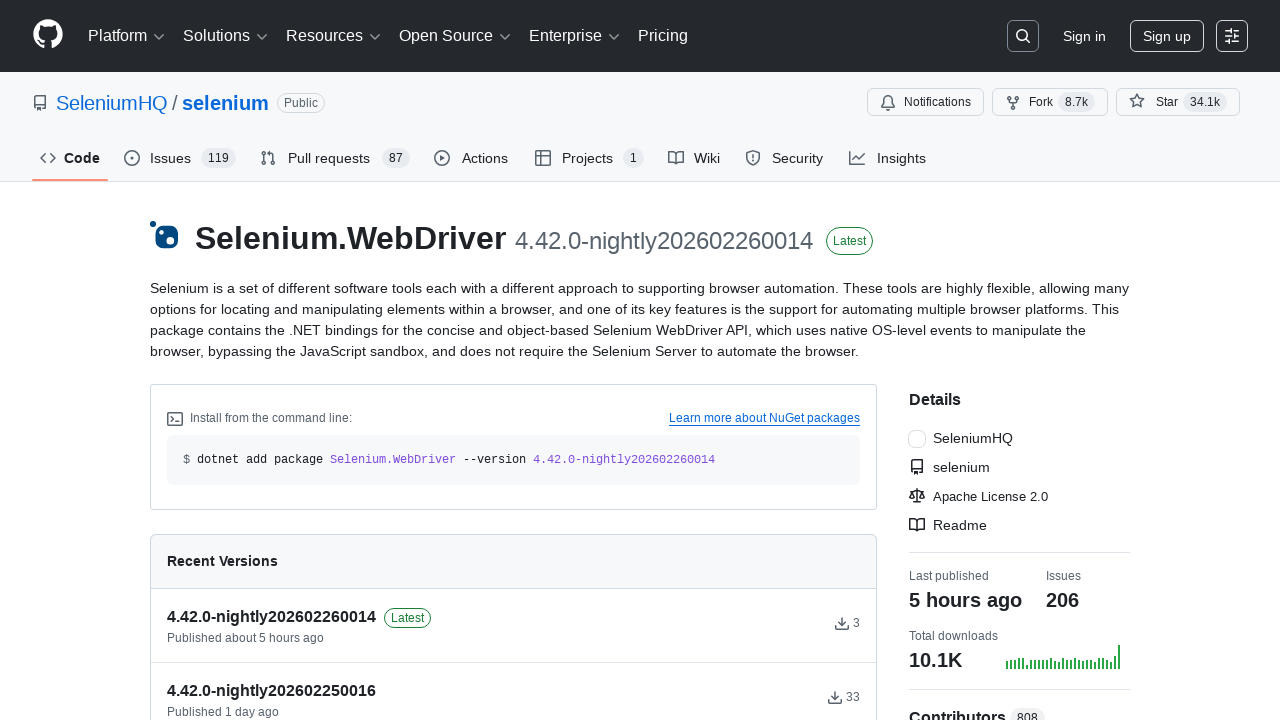

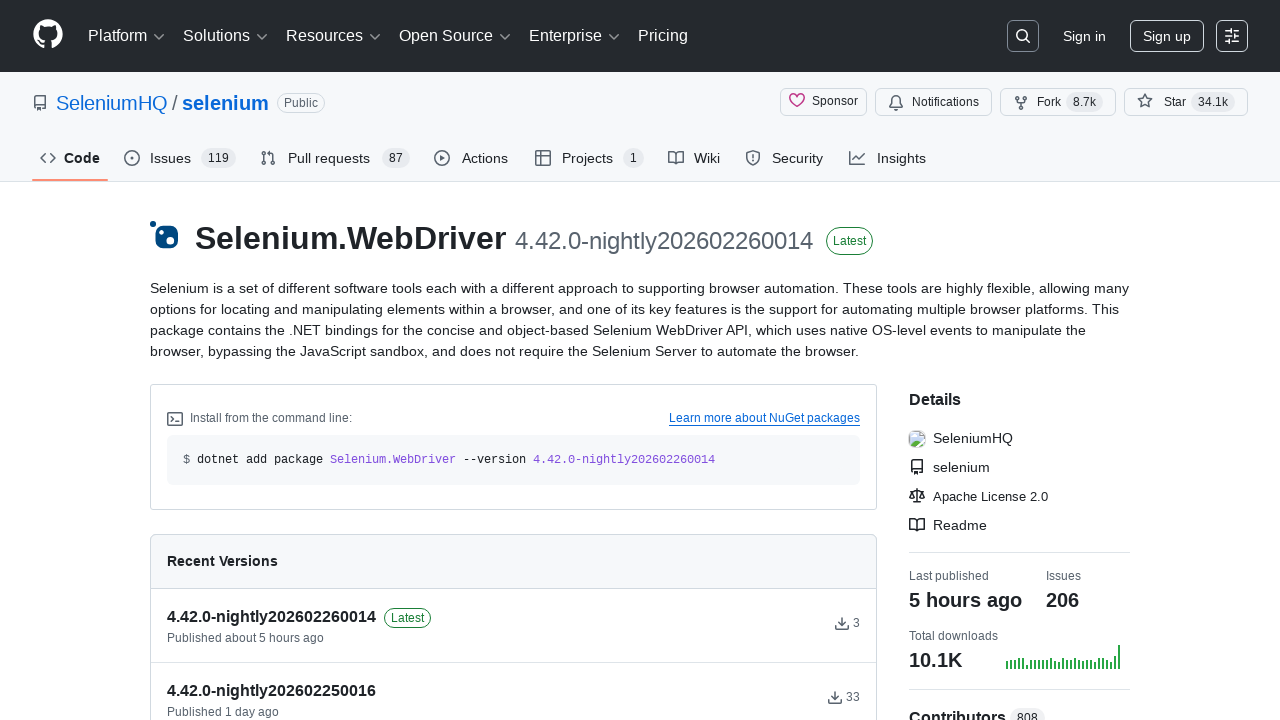